Navigates to the Selenium HQ website and verifies the page loads by checking for the page title

Starting URL: http://seleniumhq.org/

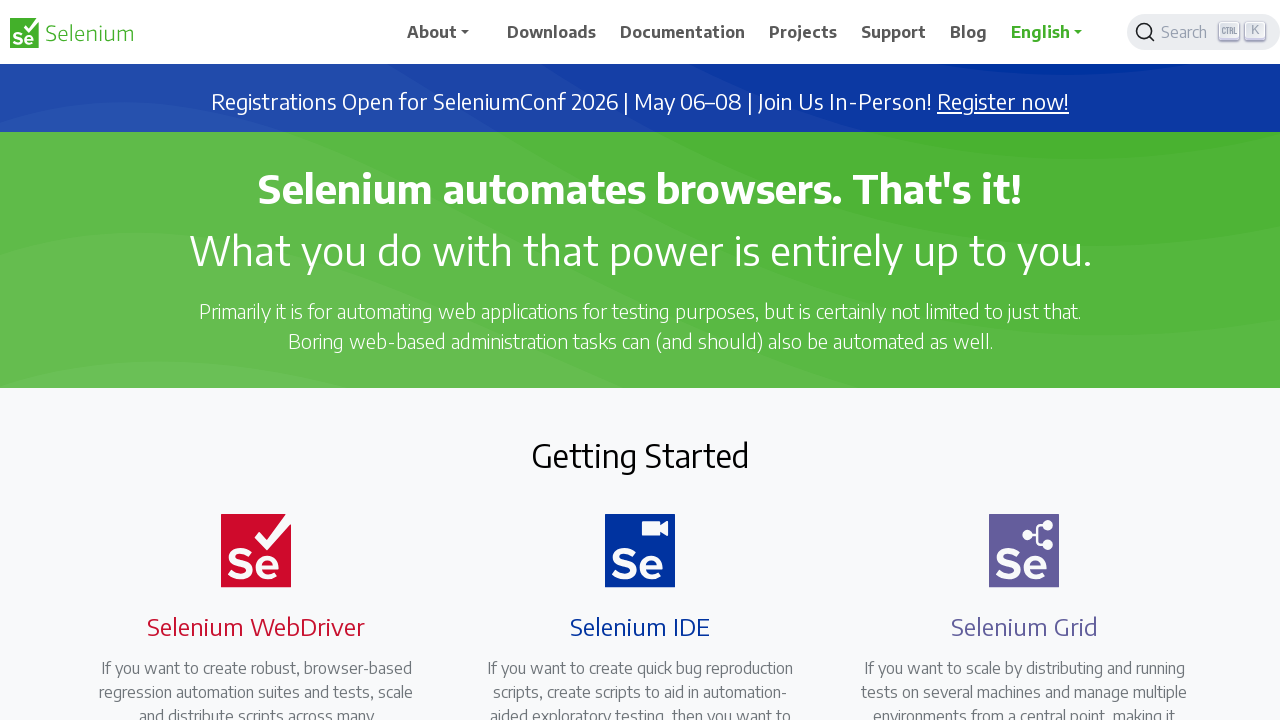

Navigated to Selenium HQ website at http://seleniumhq.org/
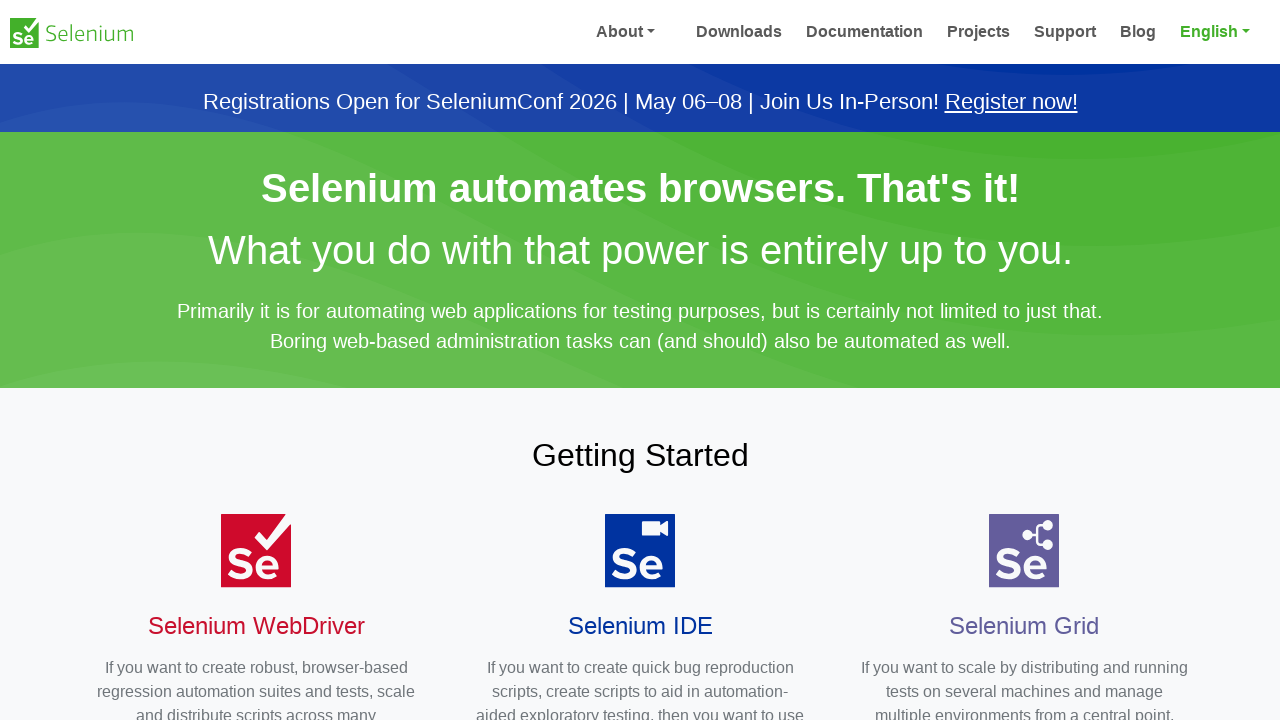

Page DOM content fully loaded
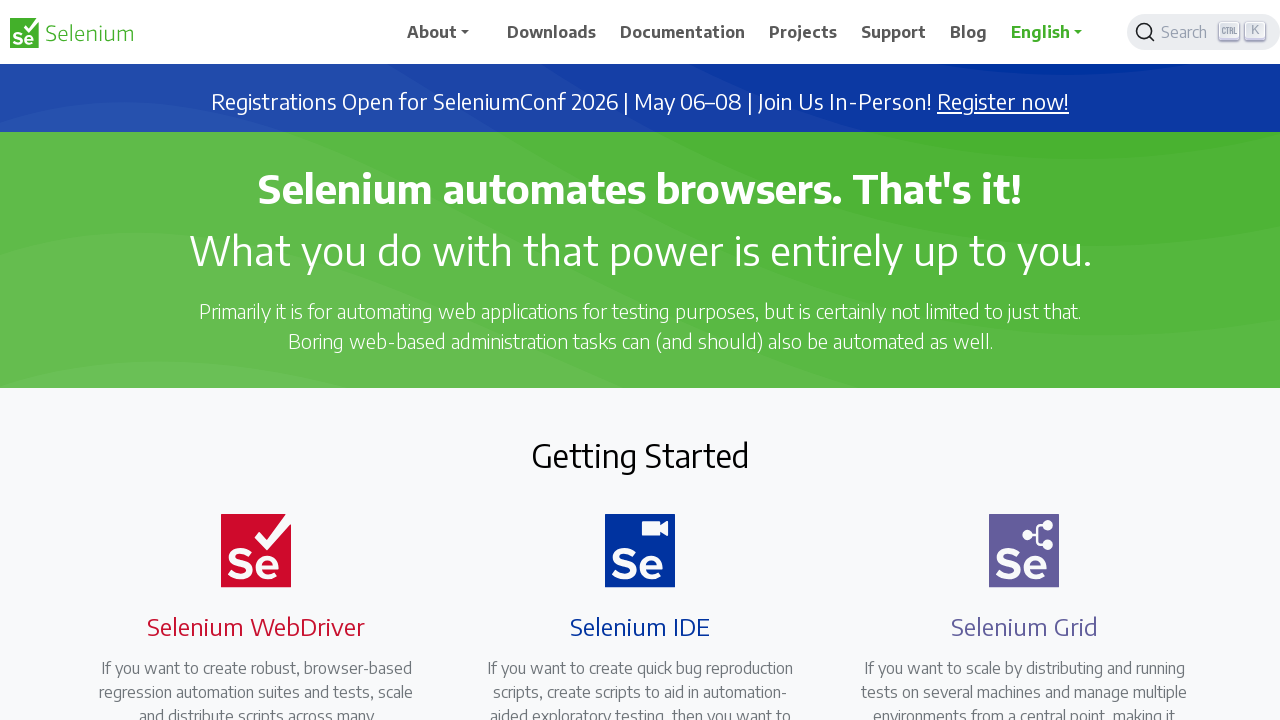

Verified page title exists and is not None
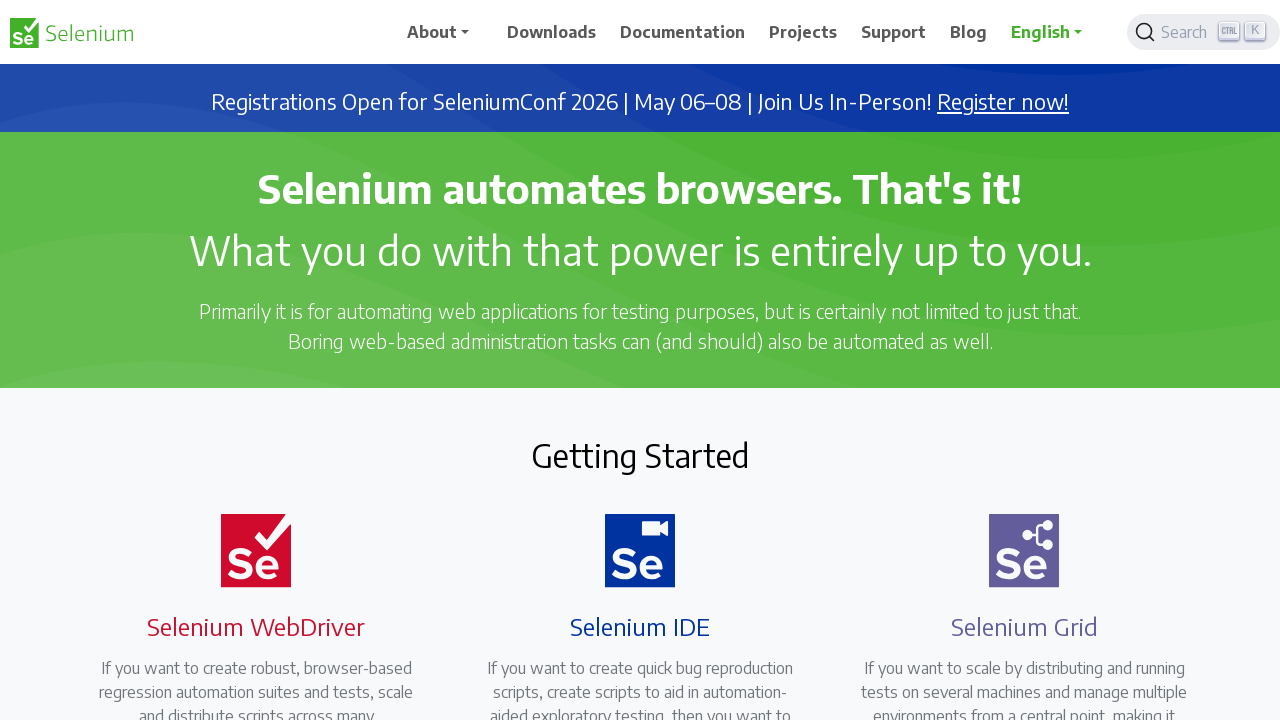

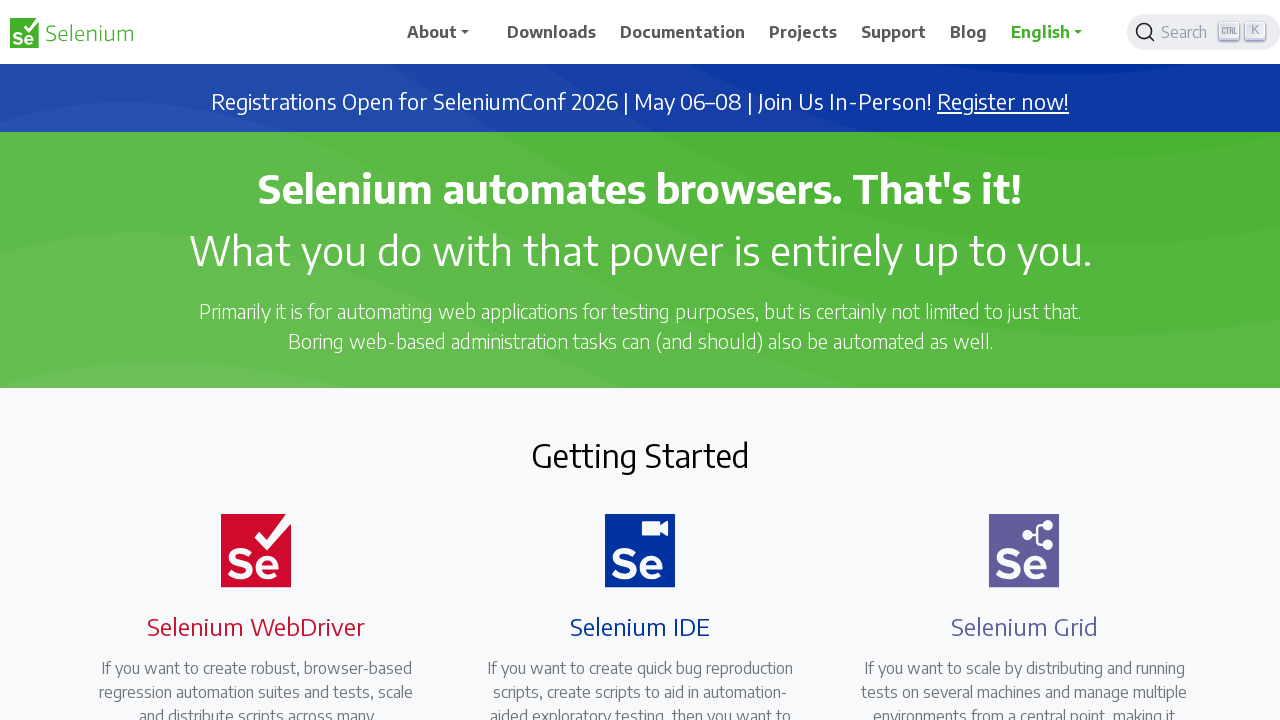